Tests the selectable functionality by clicking on multiple items in a selectable list

Starting URL: https://jqueryui.com/

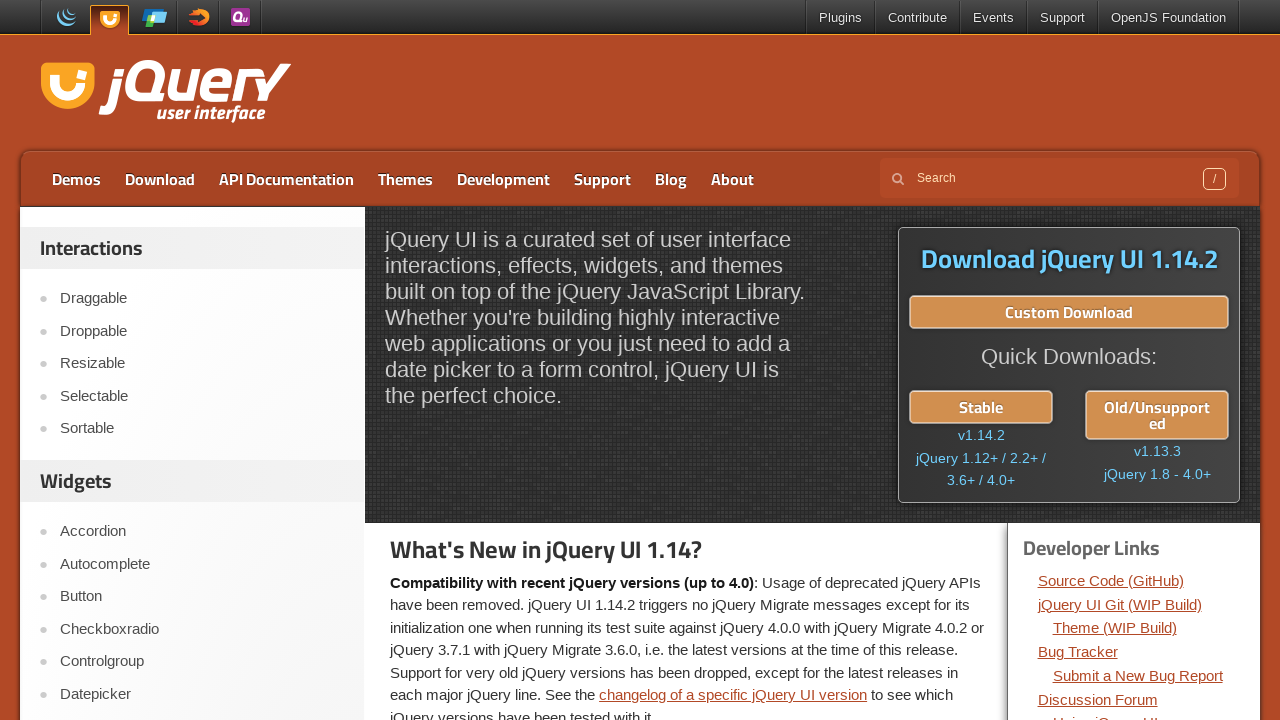

Clicked on Selectable menu item at (202, 396) on a:has-text('Selectable')
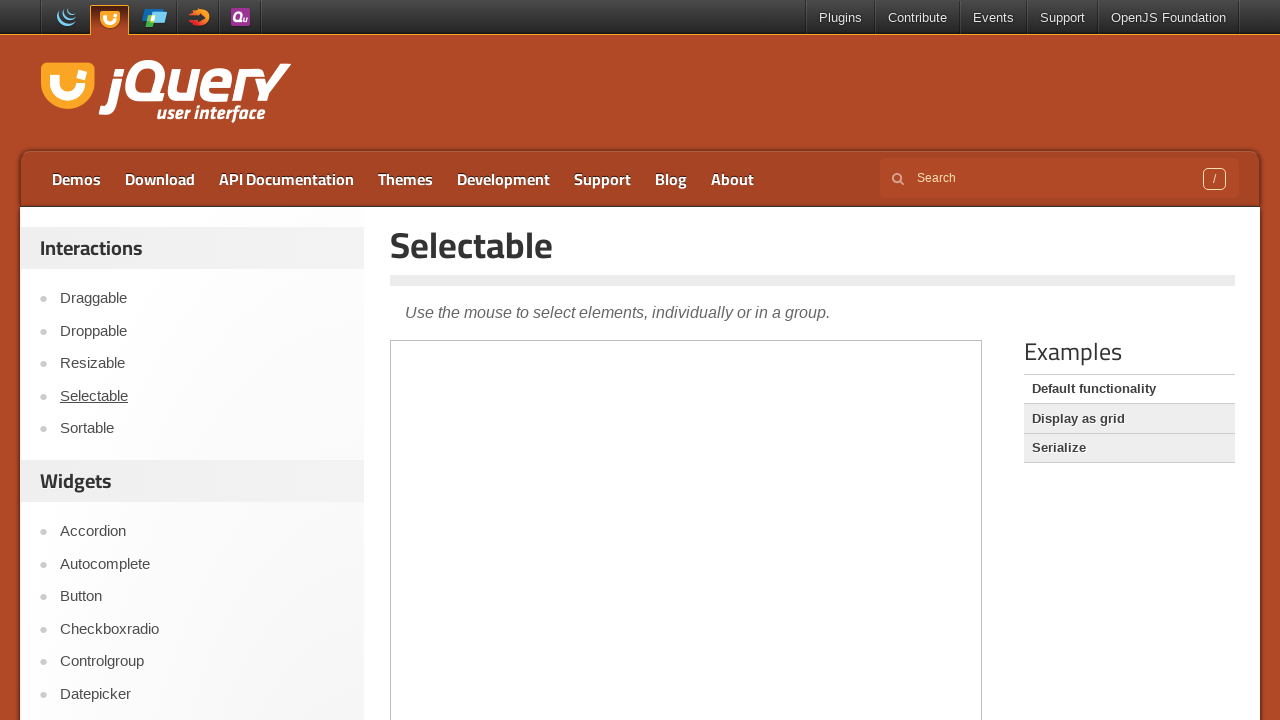

Located demo iframe
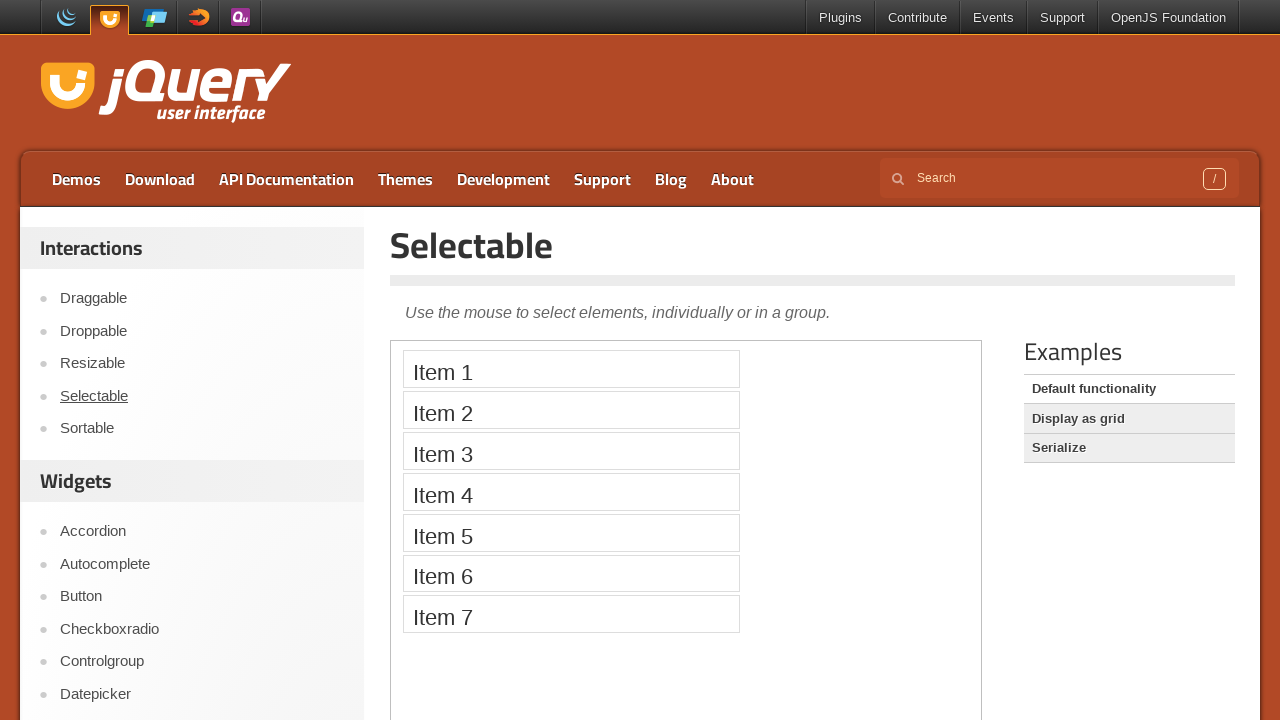

Clicked Item 1 in selectable list at (571, 369) on iframe.demo-frame >> internal:control=enter-frame >> li:has-text('Item 1')
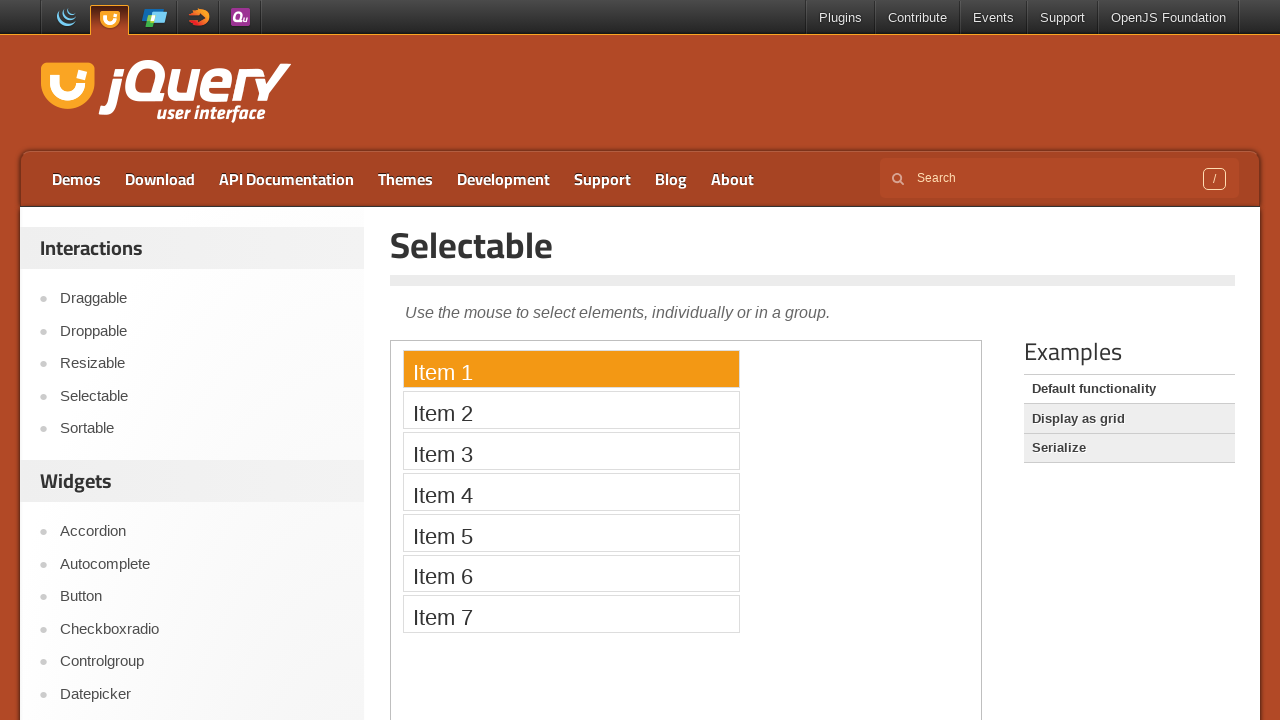

Ctrl+clicked Item 3 to add to selection at (571, 451) on iframe.demo-frame >> internal:control=enter-frame >> li:has-text('Item 3')
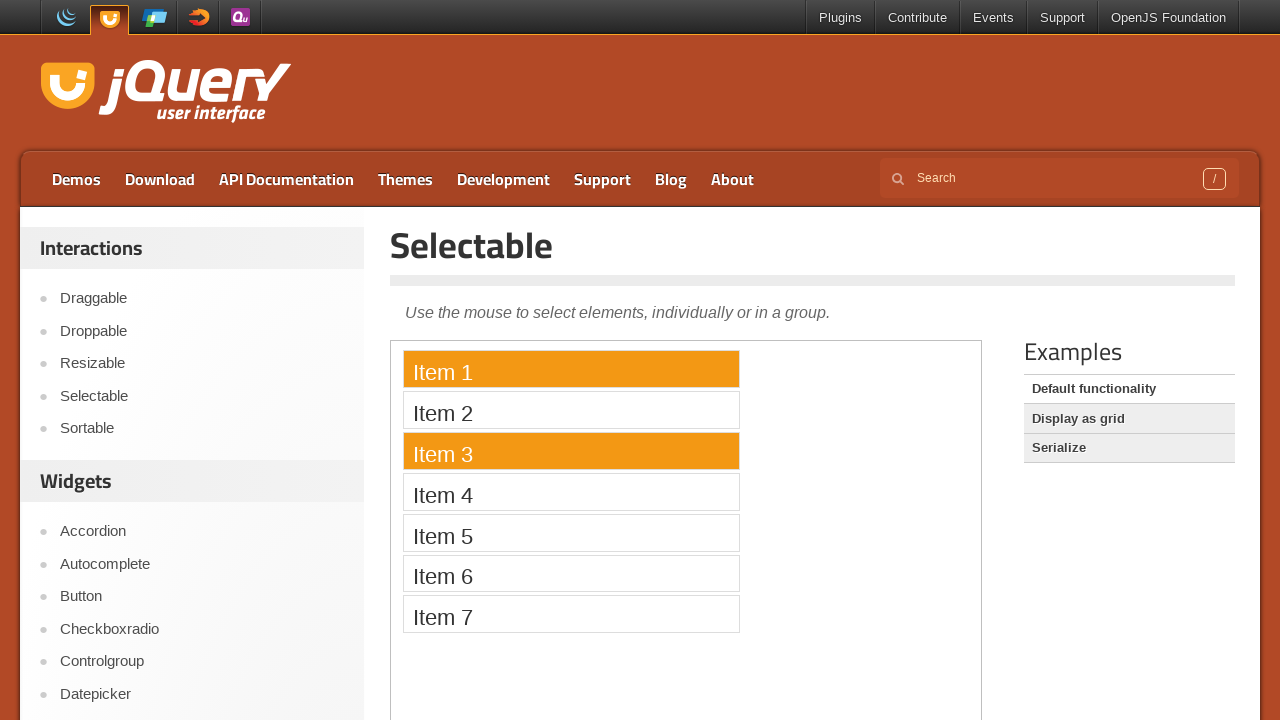

Ctrl+clicked Item 7 to add to selection at (571, 614) on iframe.demo-frame >> internal:control=enter-frame >> li:has-text('Item 7')
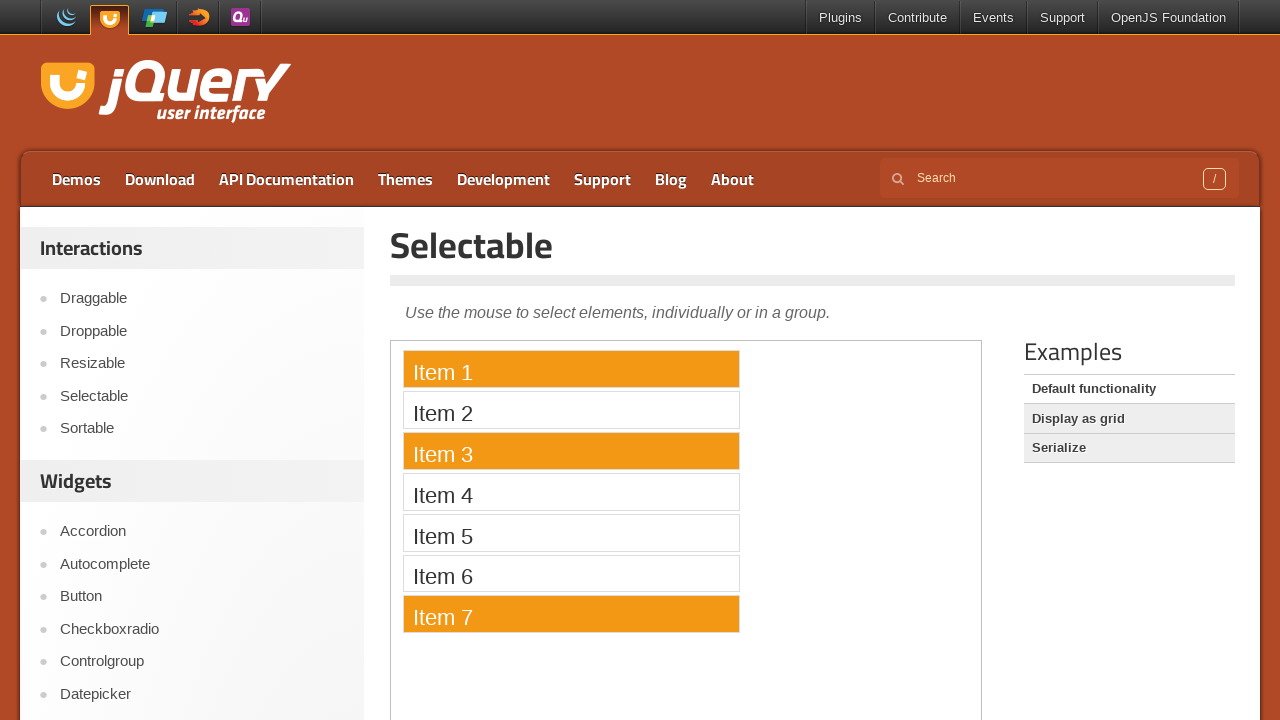

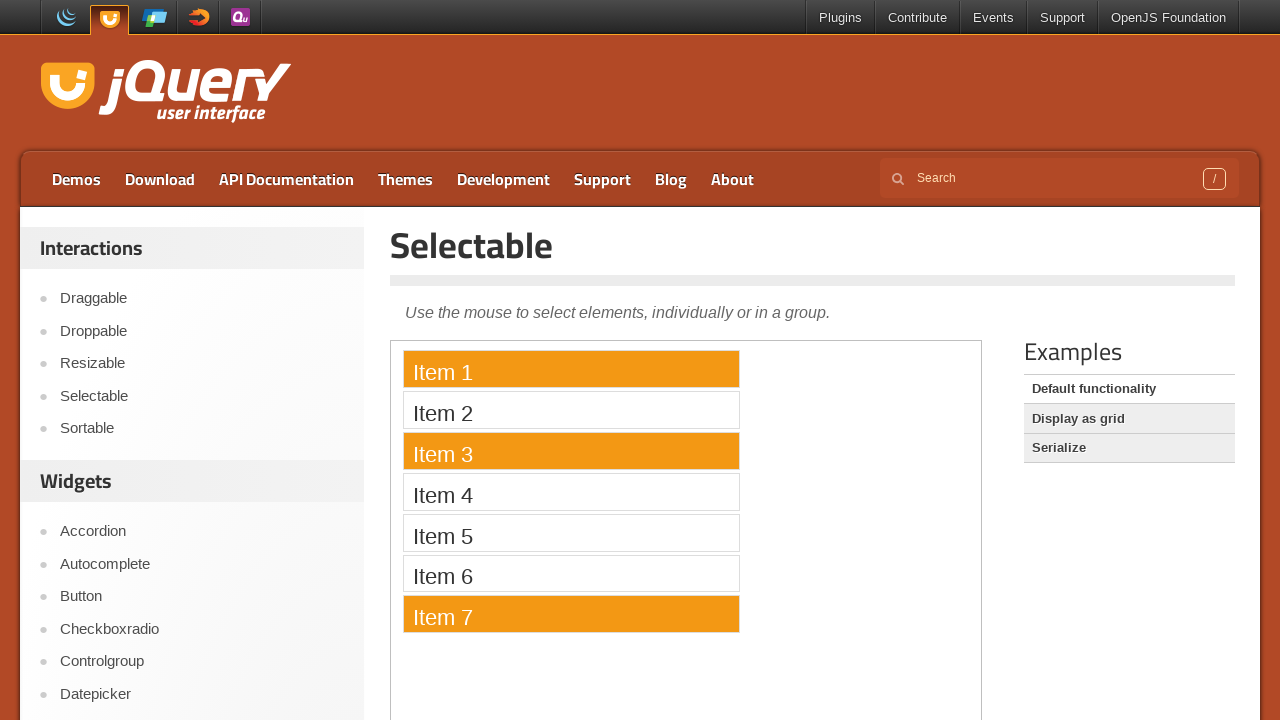